Navigates to the Maruti Suzuki website to verify it loads successfully

Starting URL: https://www.marutisuzuki.com/

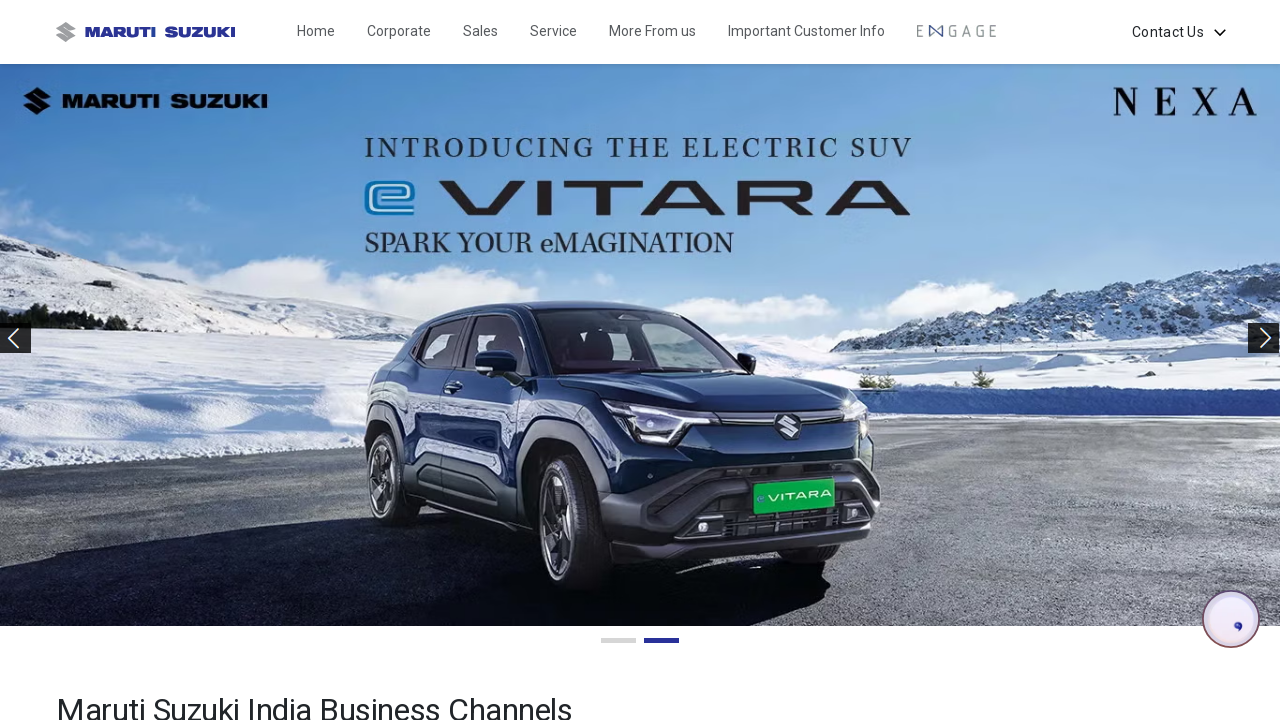

Waited for page to reach networkidle state on Maruti Suzuki website
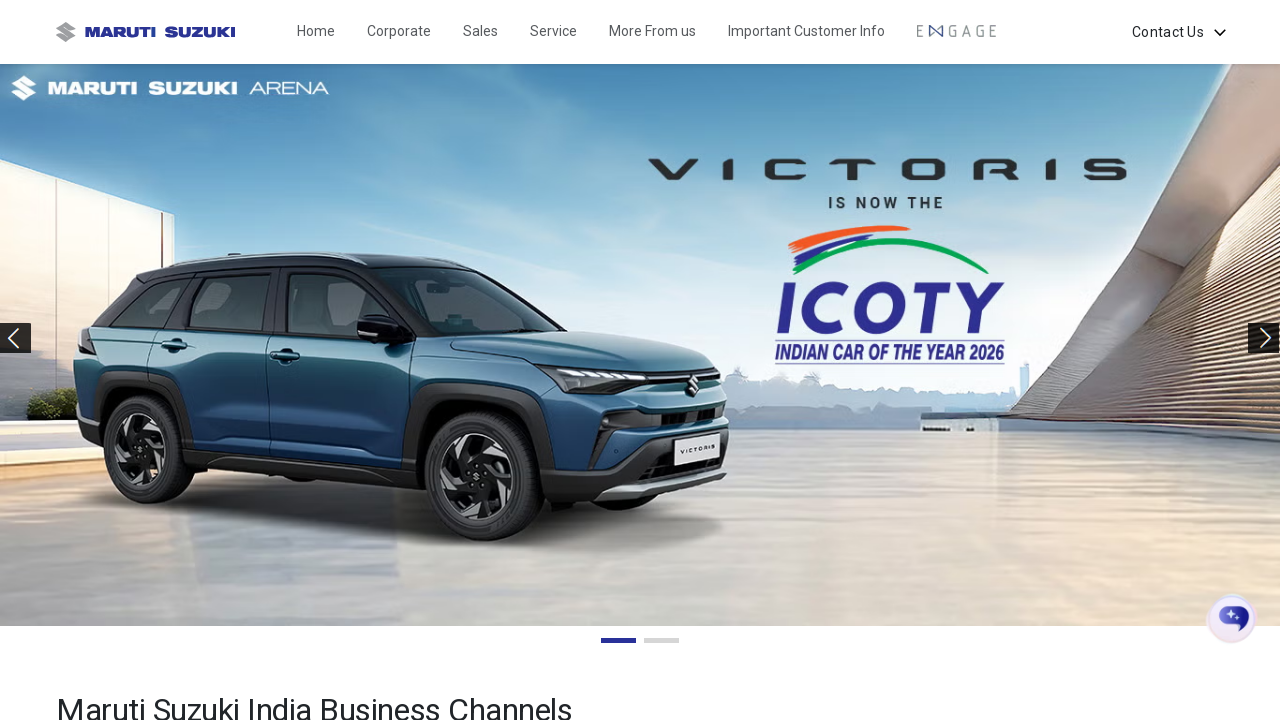

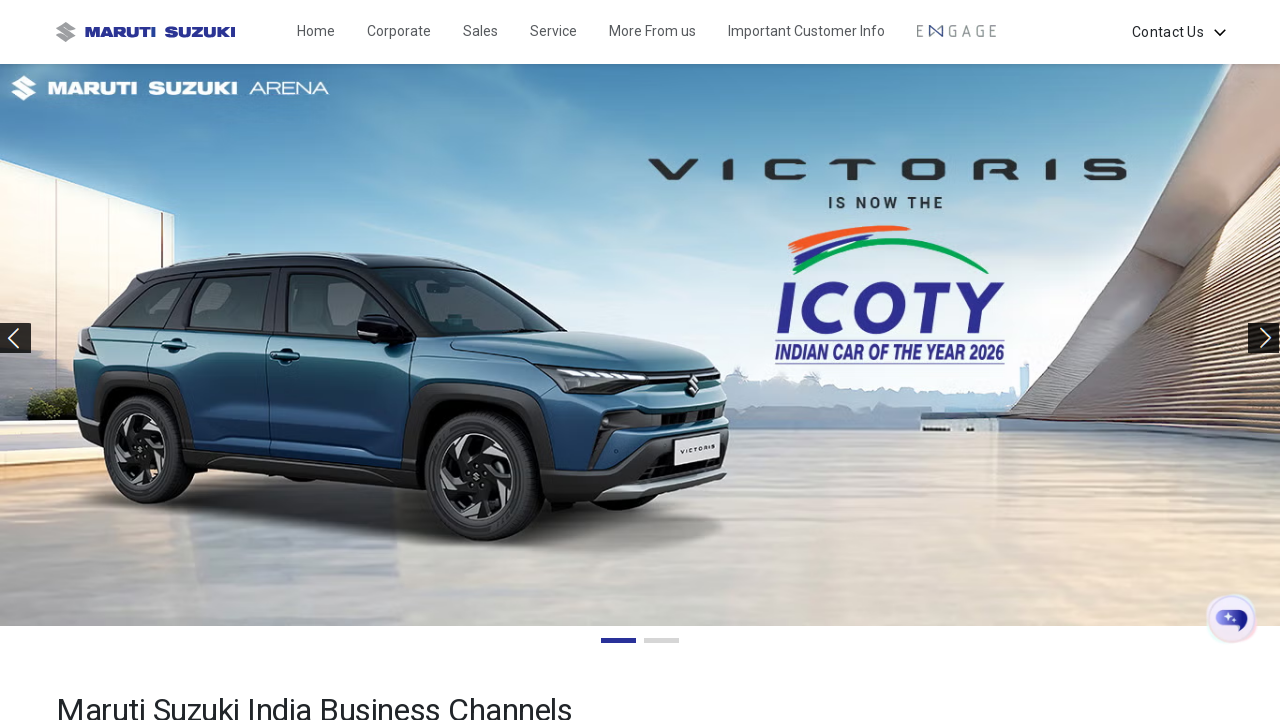